Tests window handling by clicking a link that opens a new window, verifying 2 windows are open, switching to the window with title "New Window", and verifying the page contains expected text.

Starting URL: https://the-internet.herokuapp.com/windows

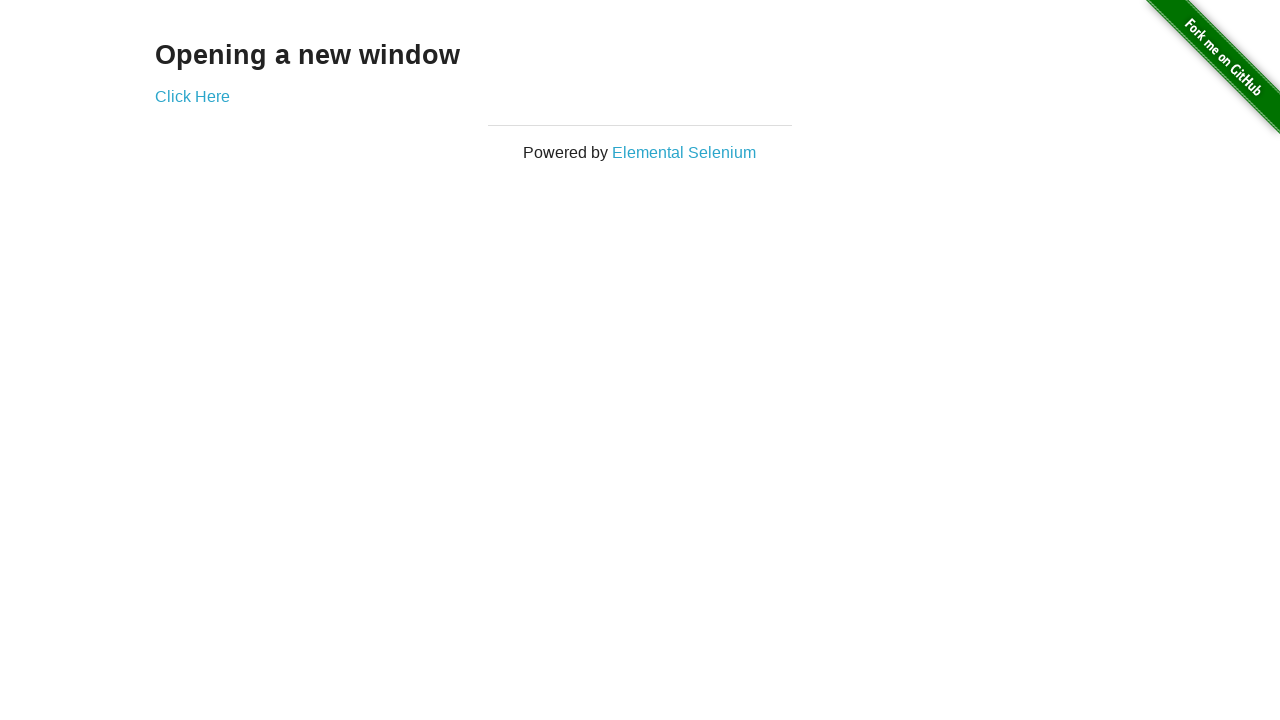

Clicked 'Click Here' link to open new window at (192, 96) on text=Click Here
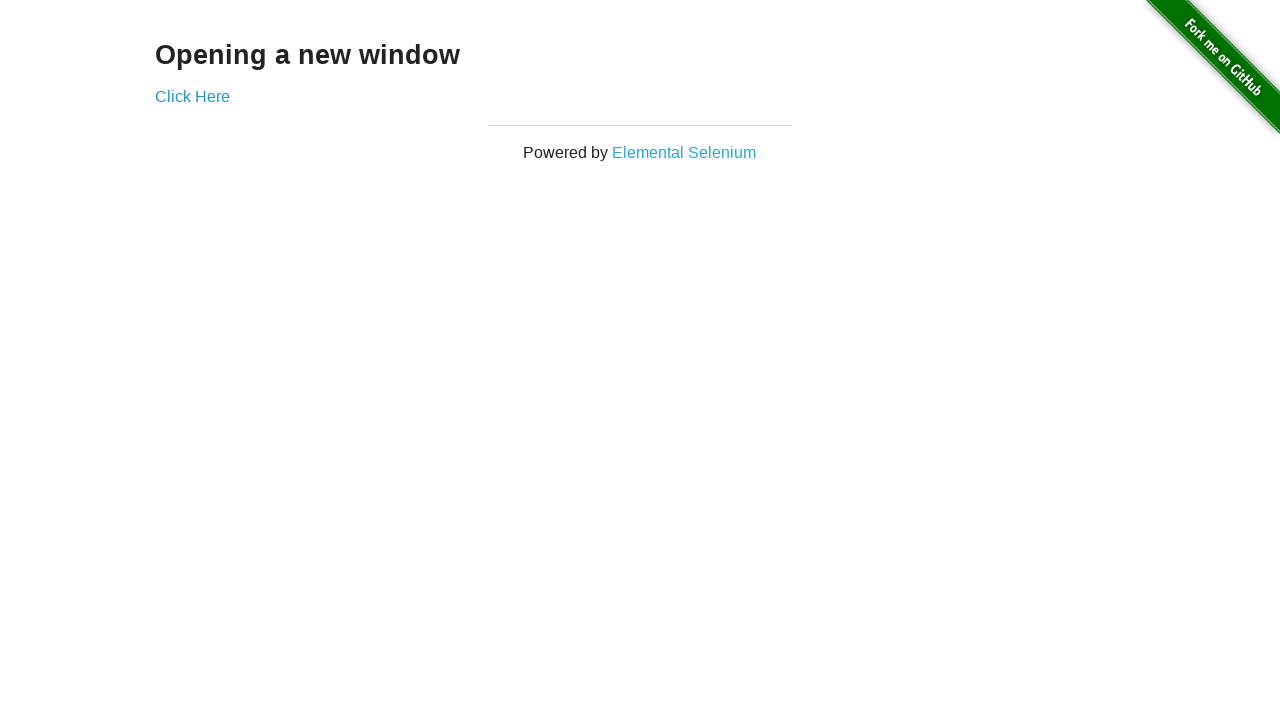

New window opened and captured
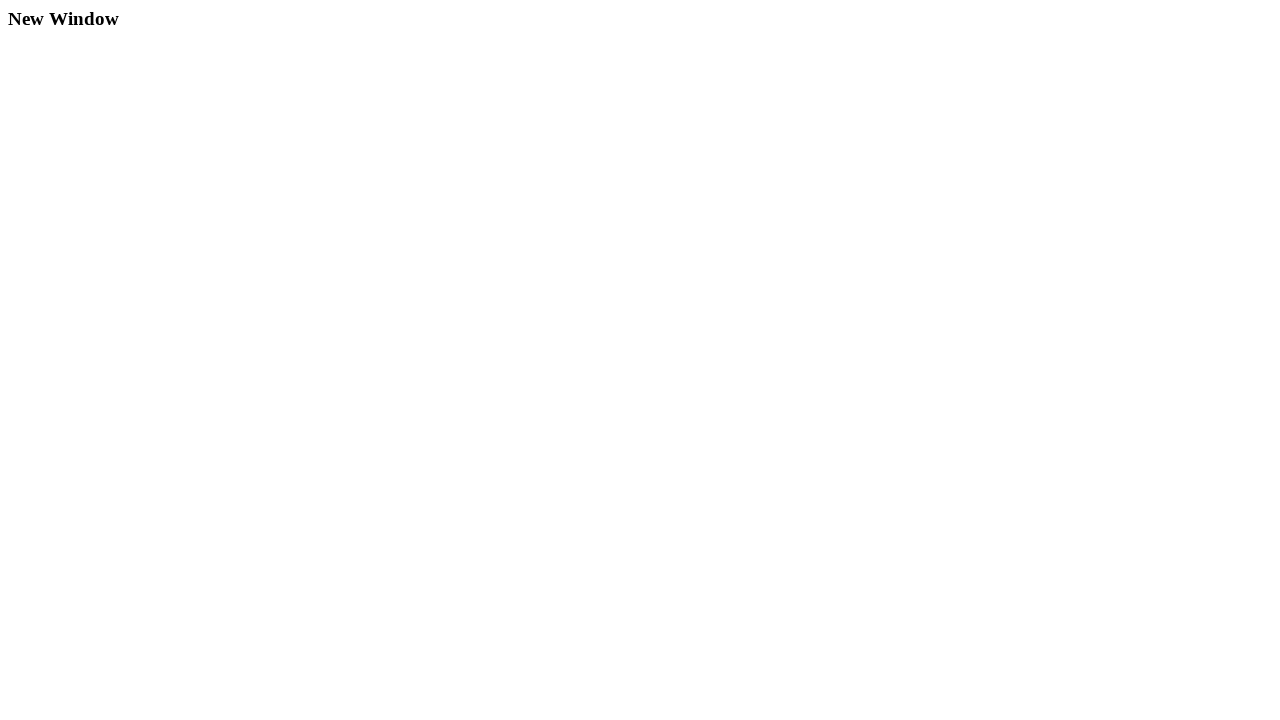

New page finished loading
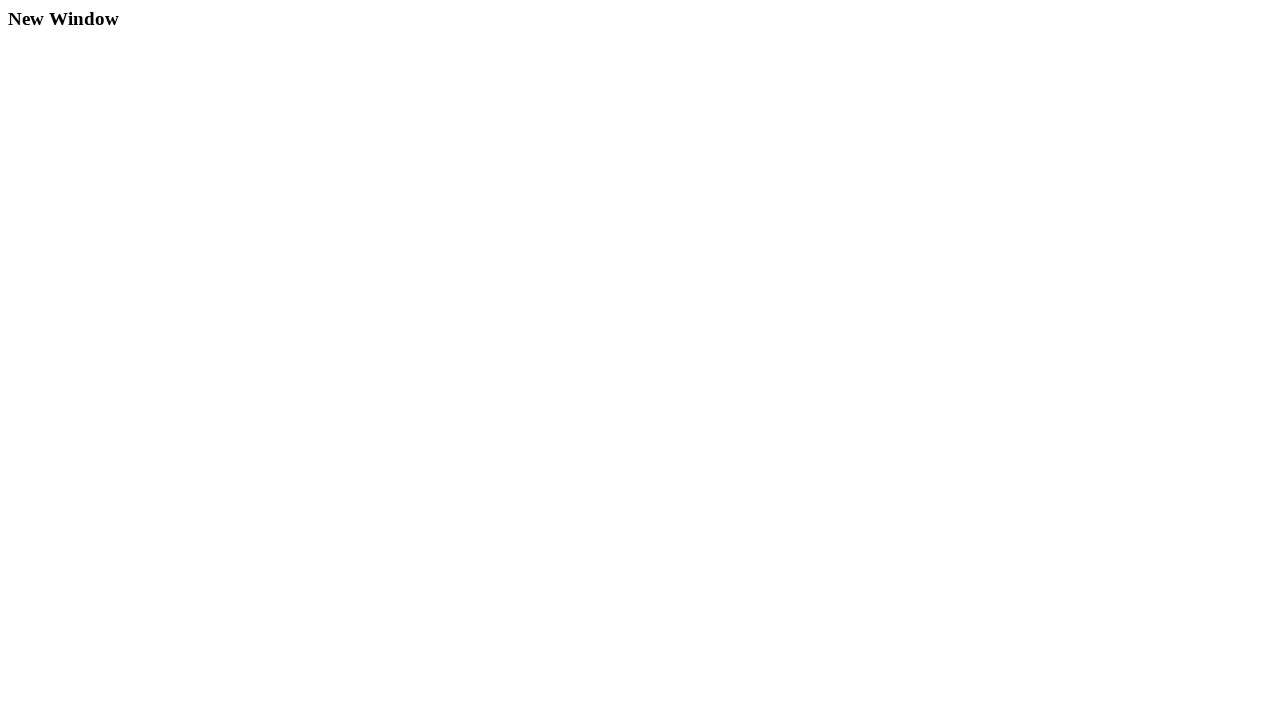

Verified 2 windows are open
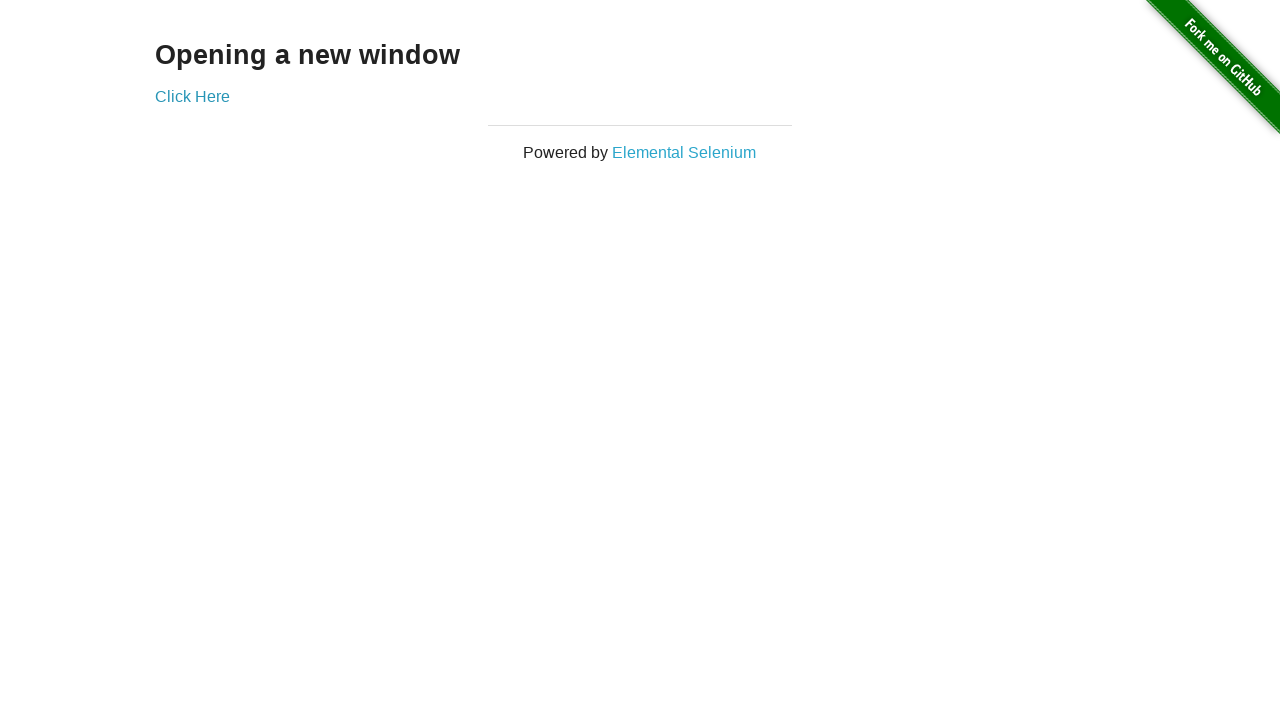

Found window with title 'New Window'
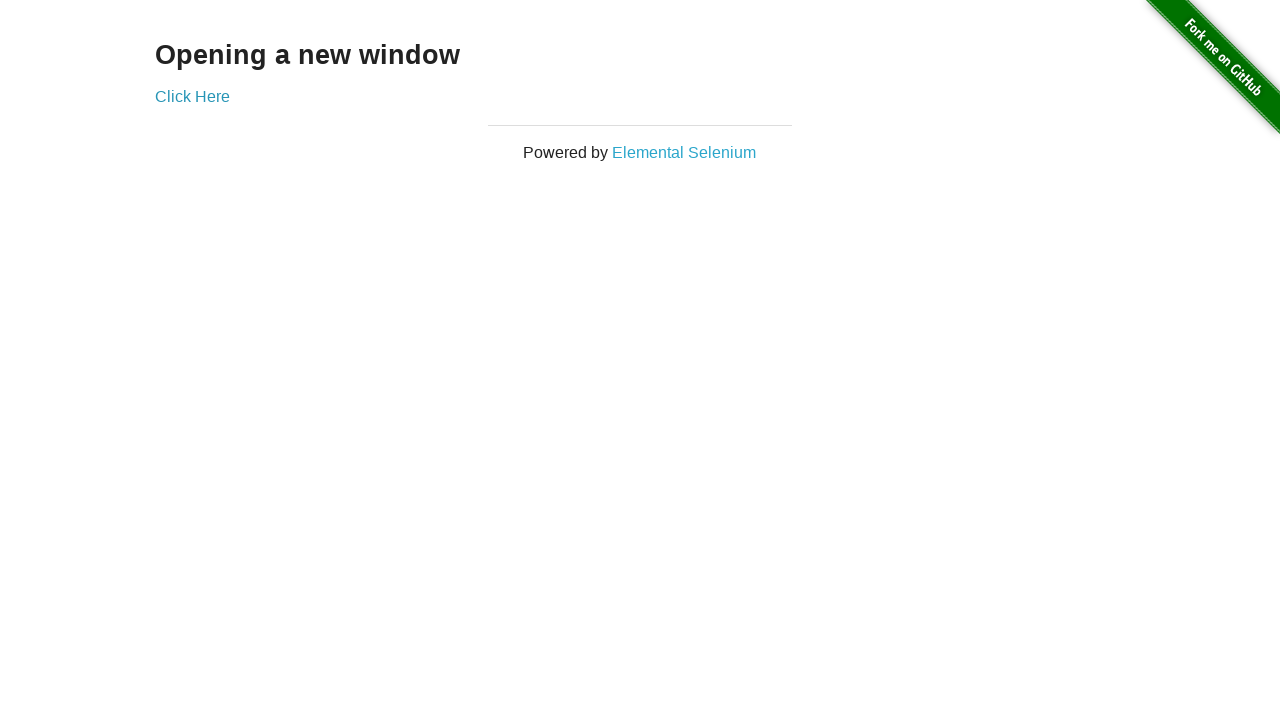

Confirmed target window was found
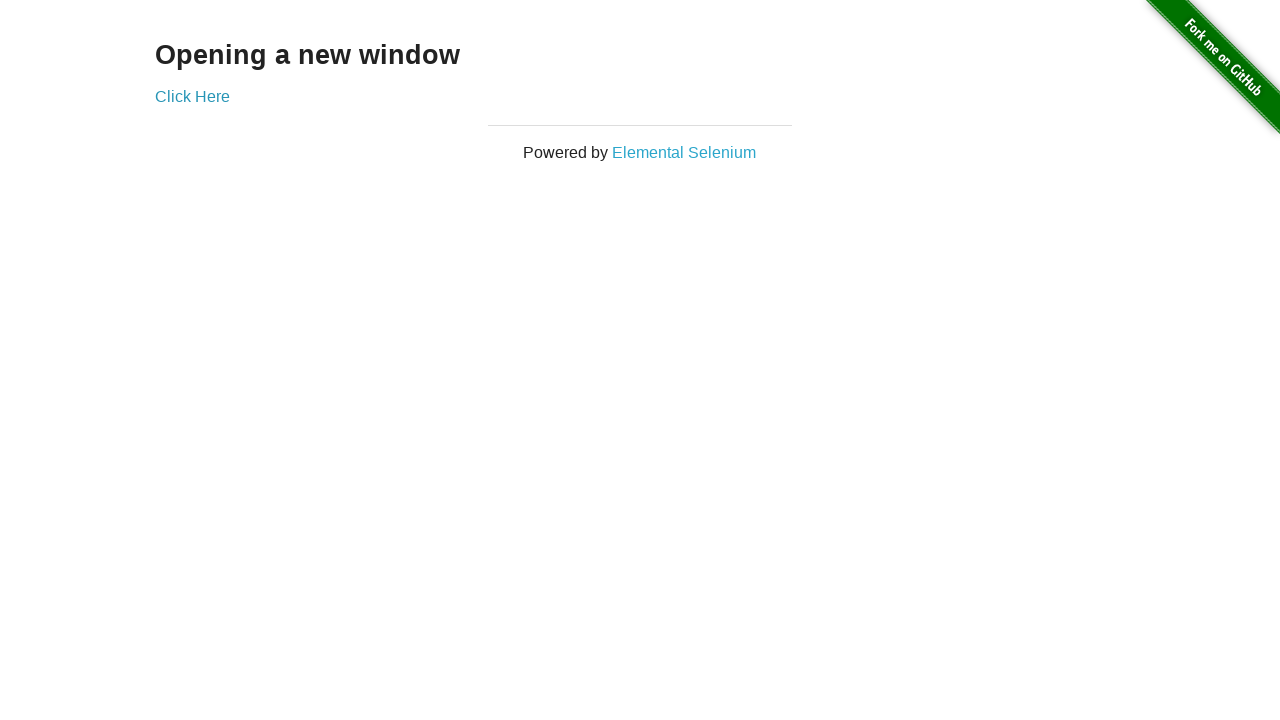

Verified target window title is 'New Window'
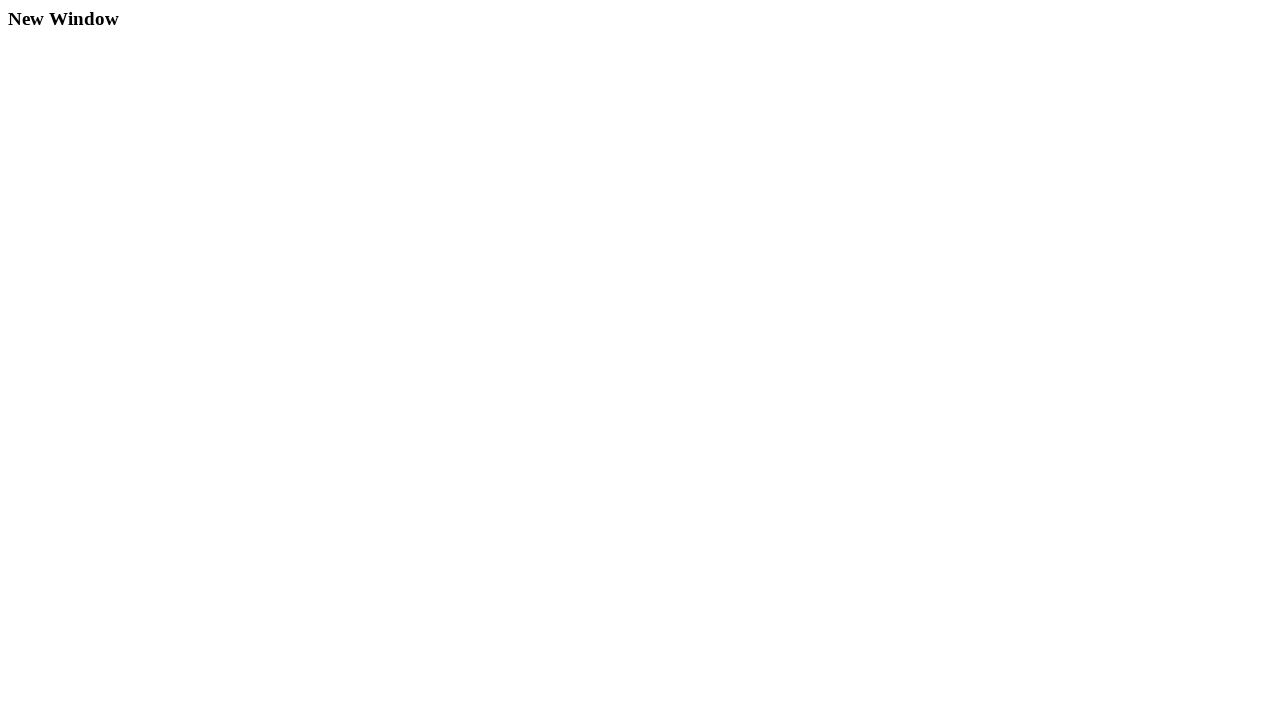

Verified page content contains 'New Window' text
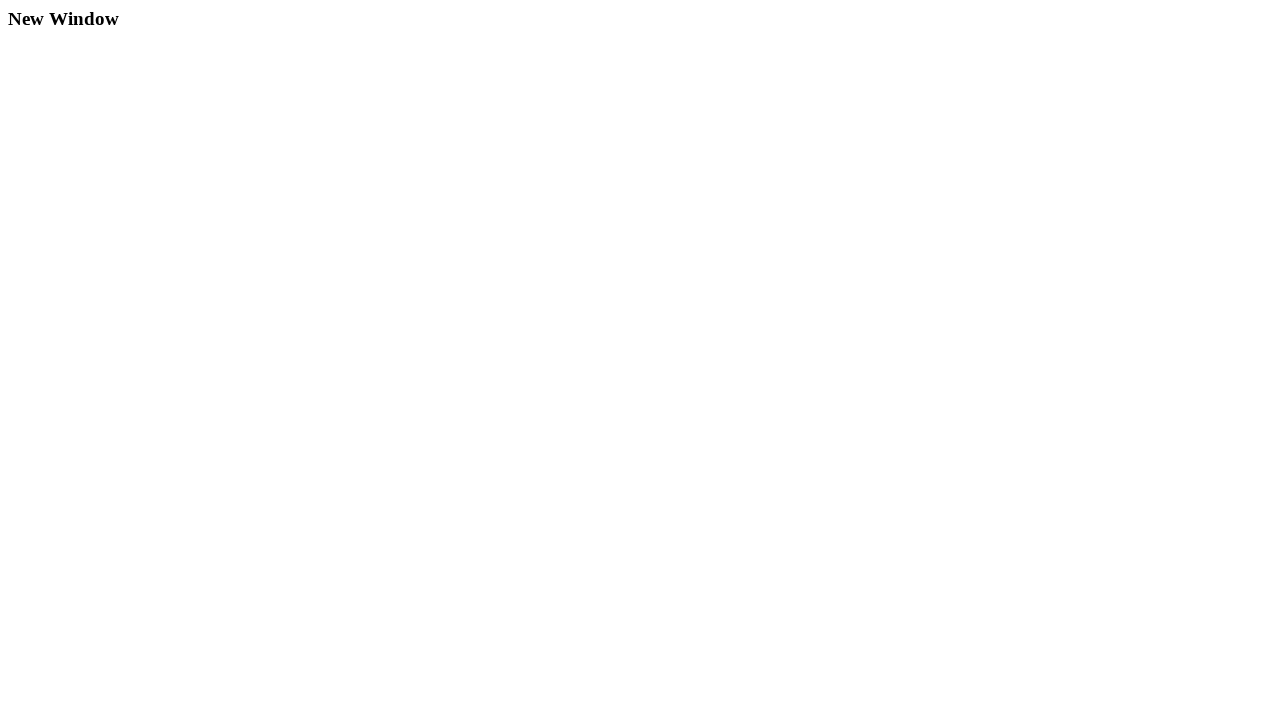

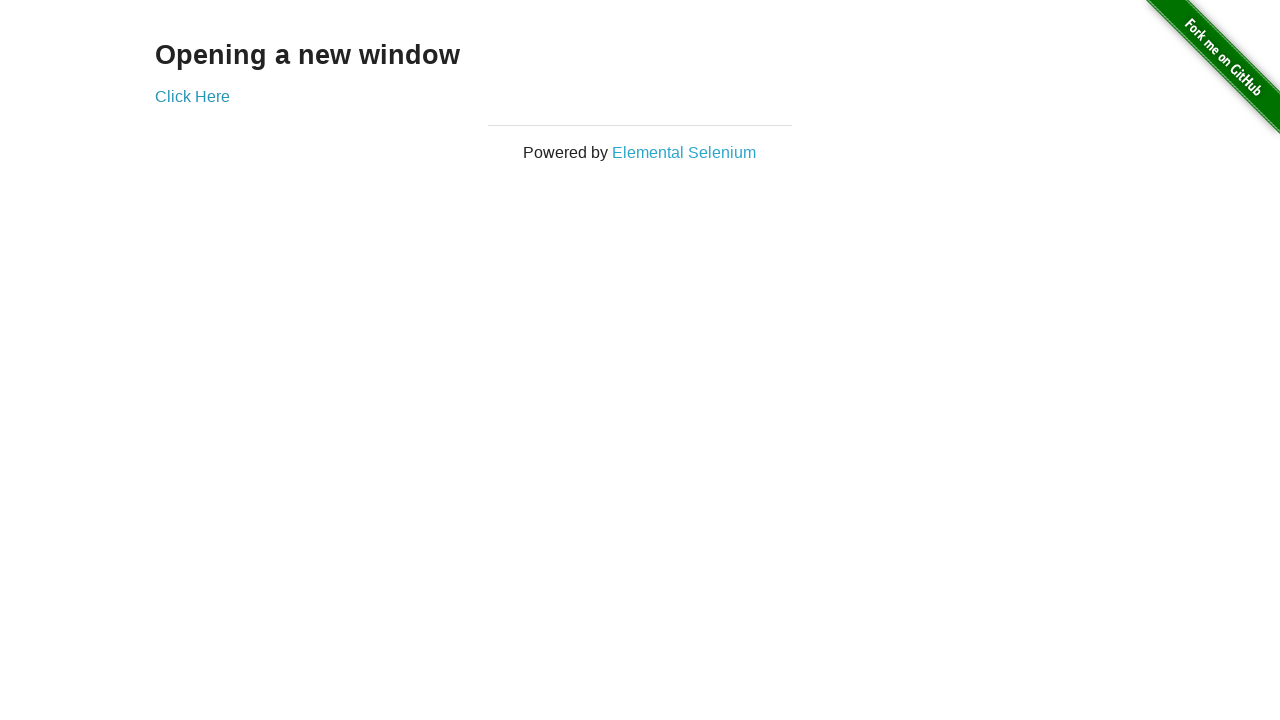